Navigates to the first blog post and verifies images have lazy loading and responsive srcset attributes

Starting URL: https://biomejs.dev/blog/

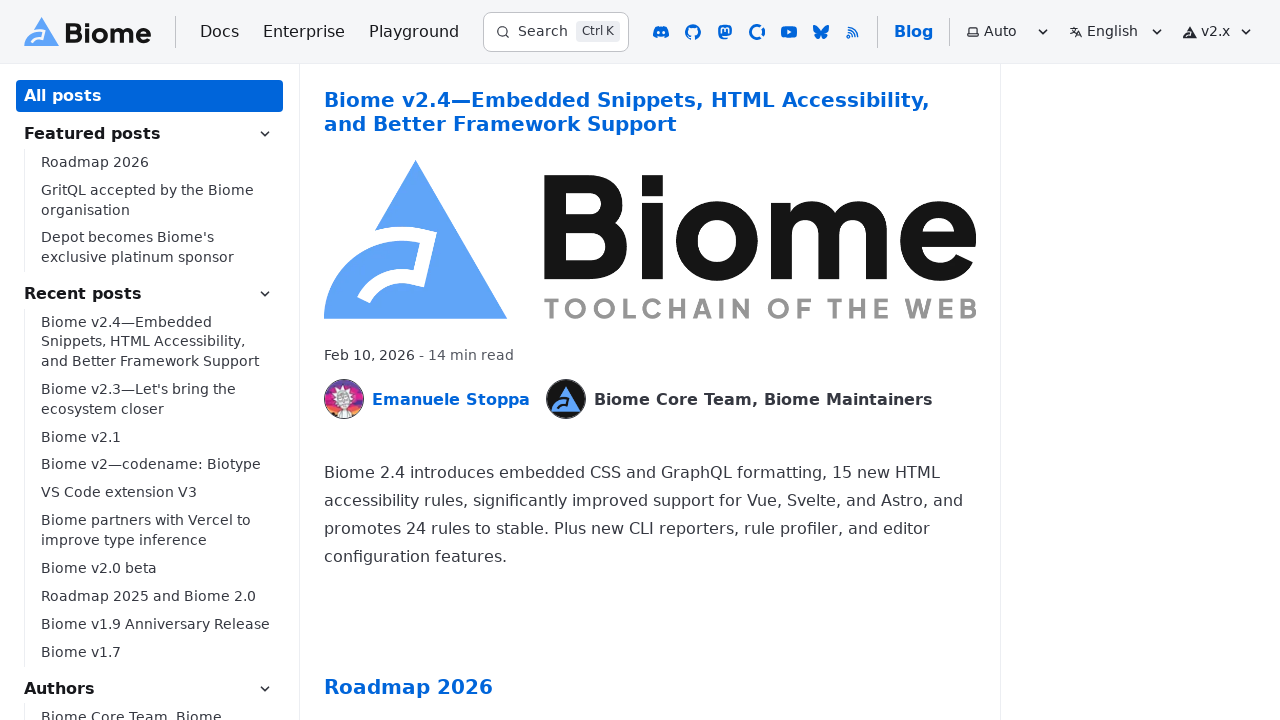

Clicked on first blog post link at (627, 100) on article a >> nth=0
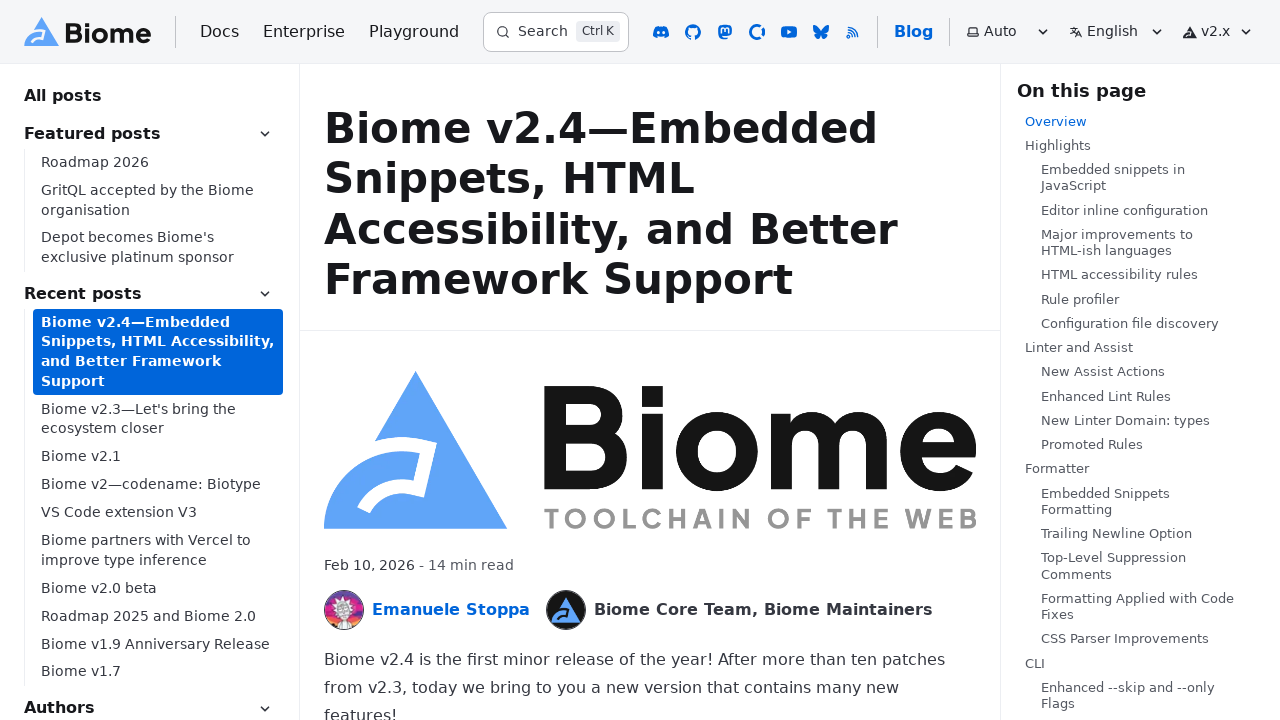

Located all images in article
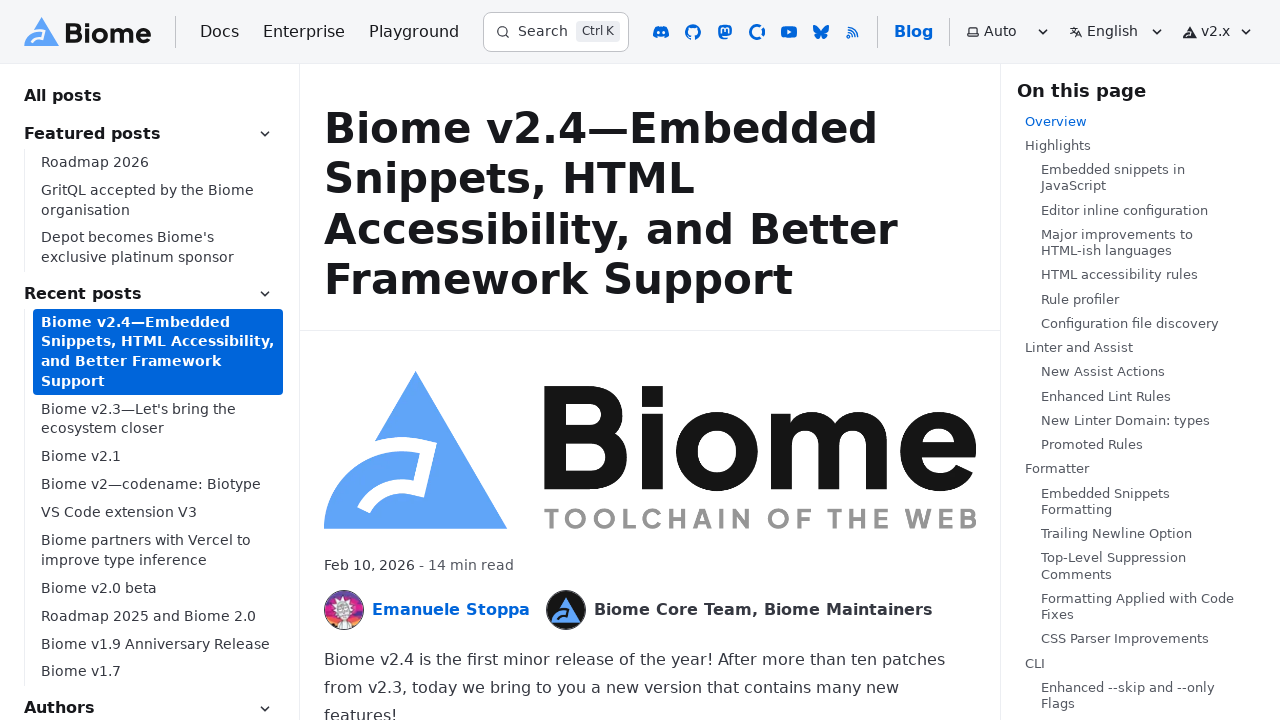

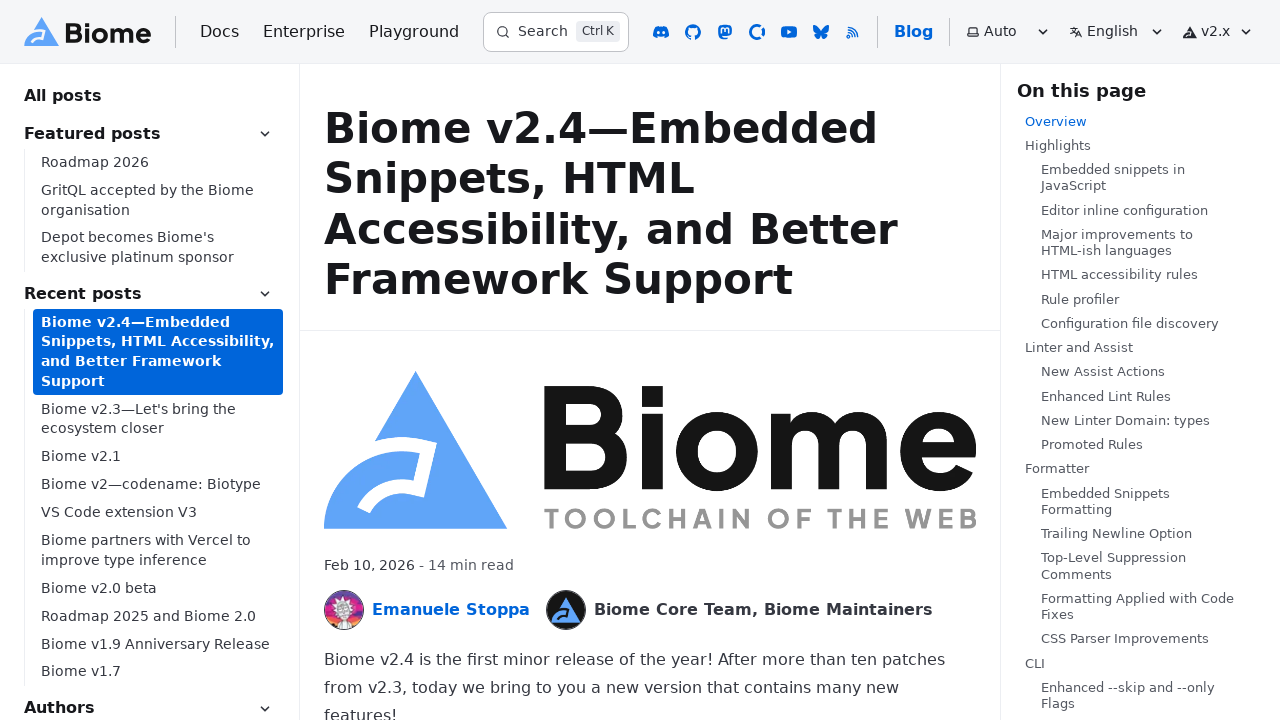